Tests login form validation by entering username, clearing password field, and verifying the "Password is required" error message appears

Starting URL: https://www.saucedemo.com/

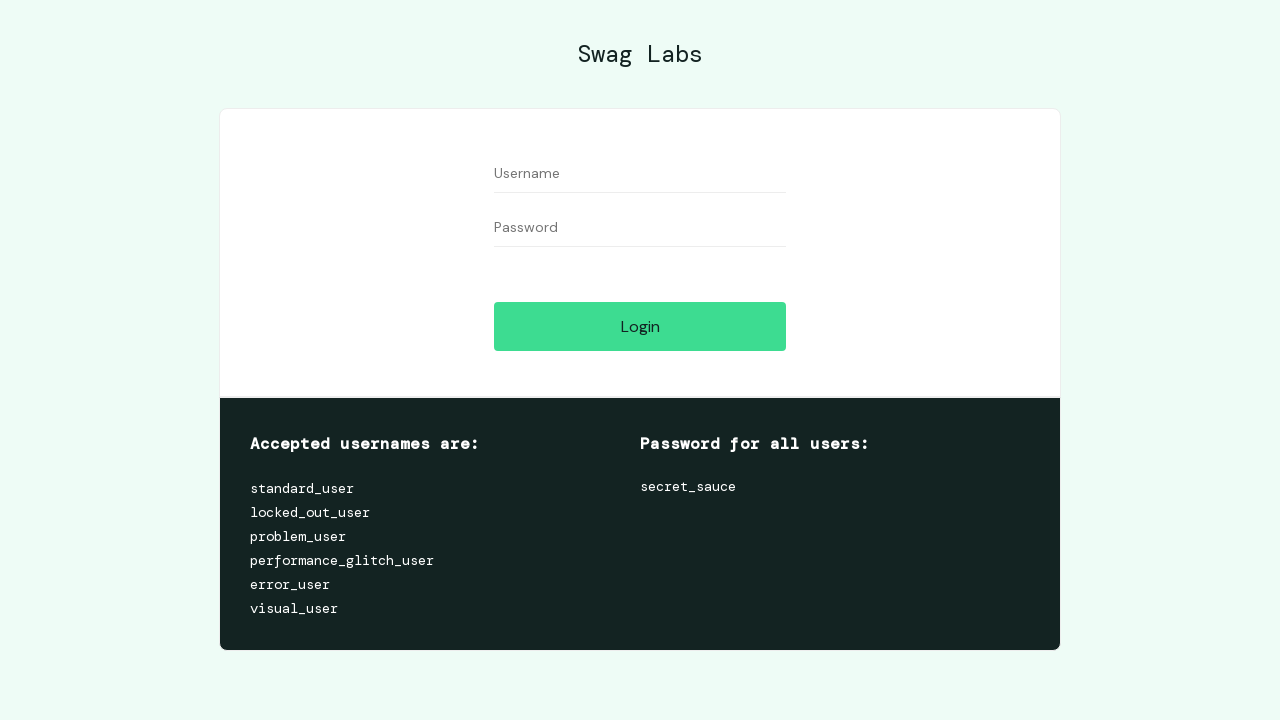

Entered 'standard_user' in Username field on input[data-test='username']
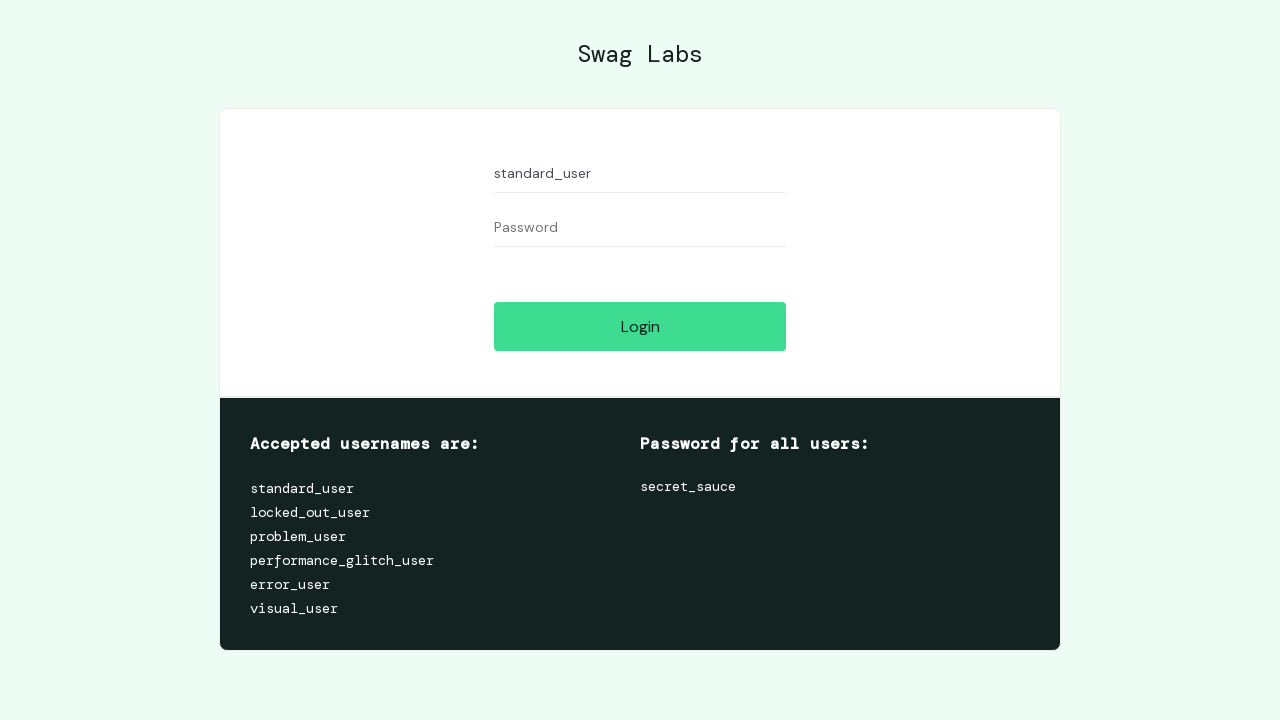

Entered password in Password field on input[data-test='password']
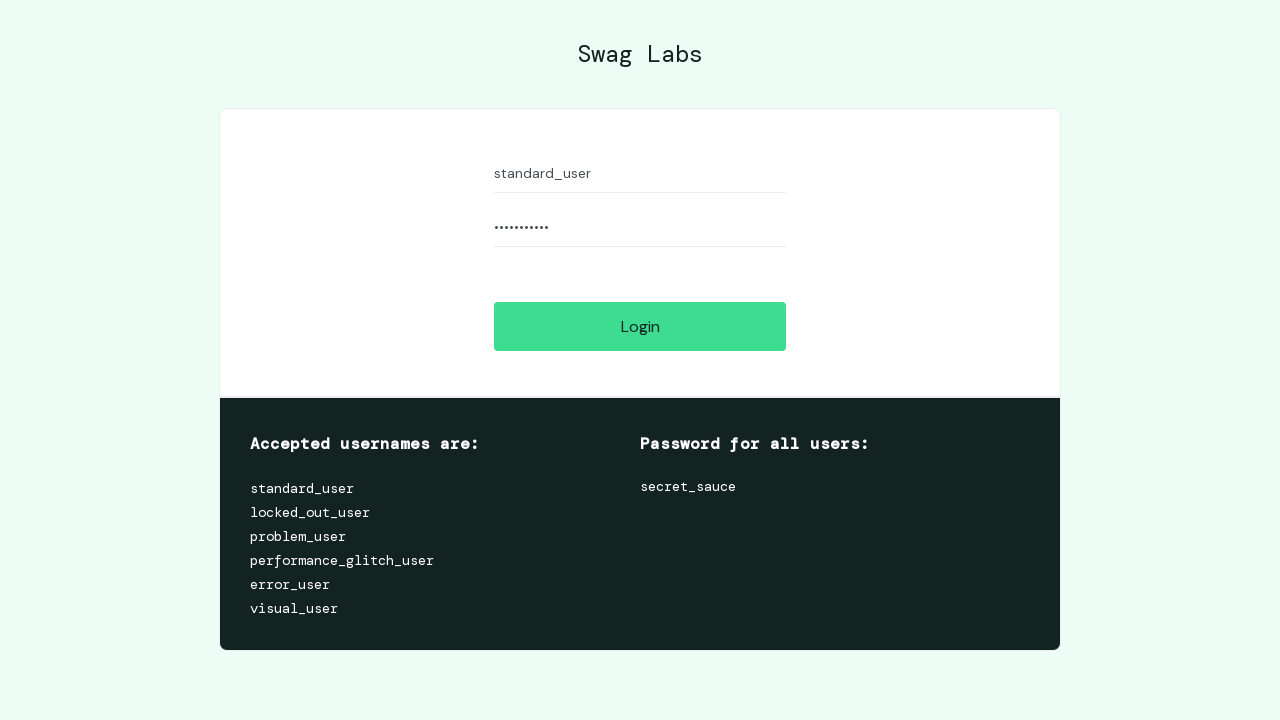

Cleared the Password field on input[data-test='password']
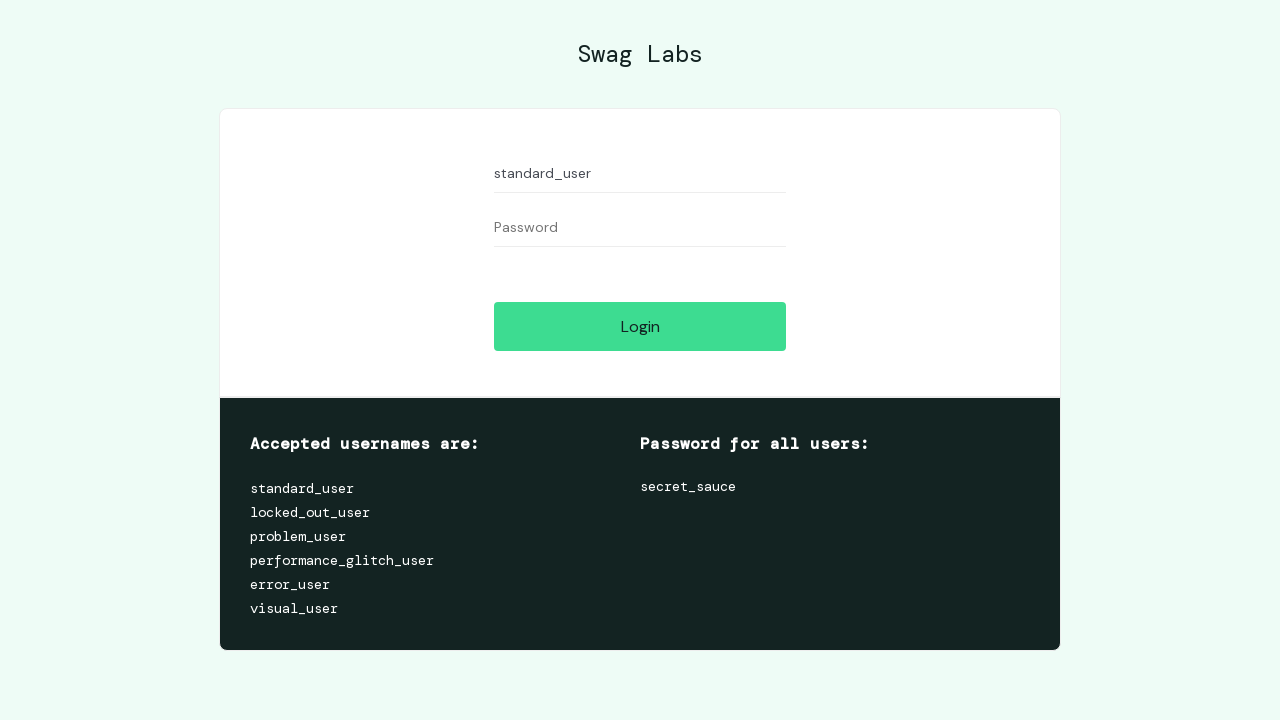

Clicked the Login button at (640, 326) on input[data-test='login-button']
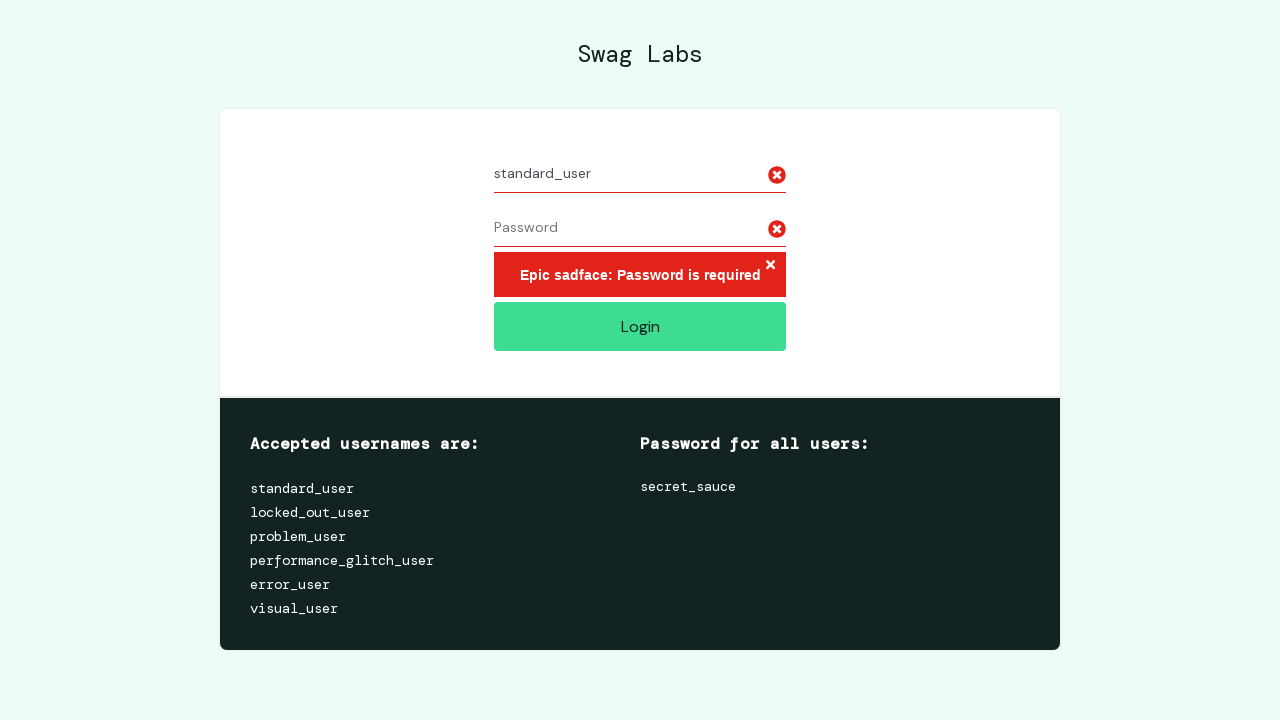

Verified 'Password is required' error message is displayed
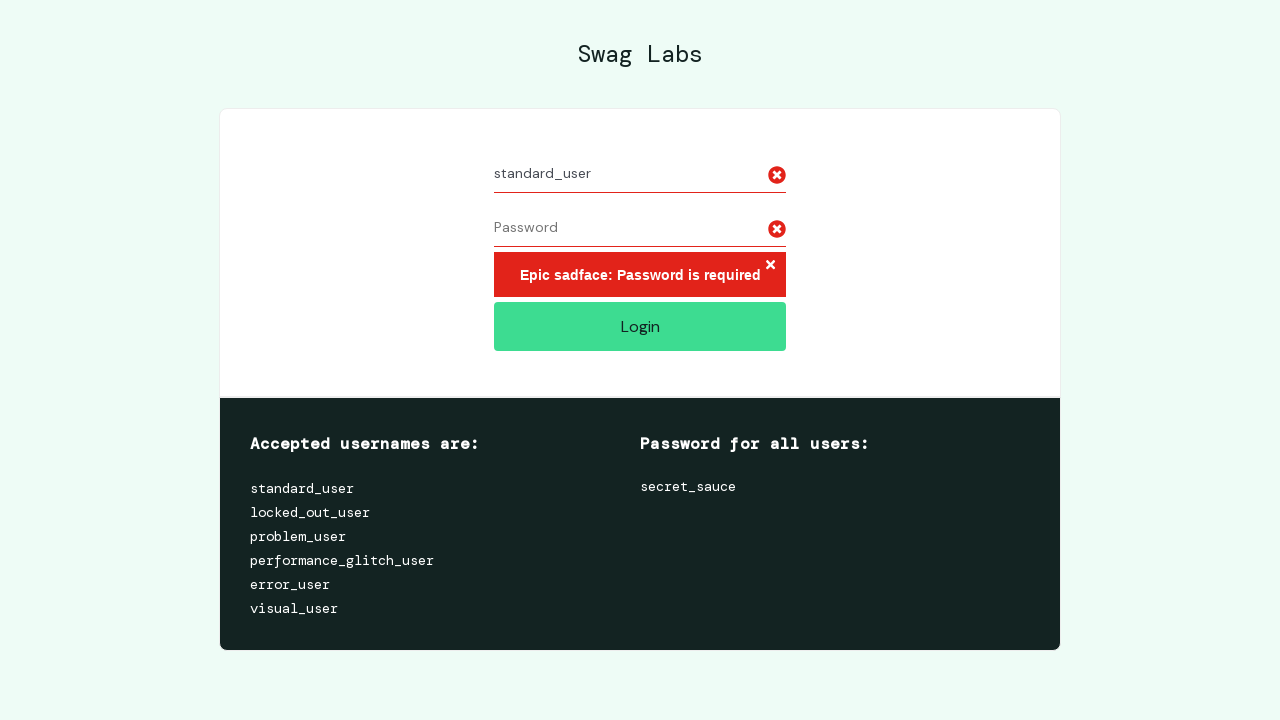

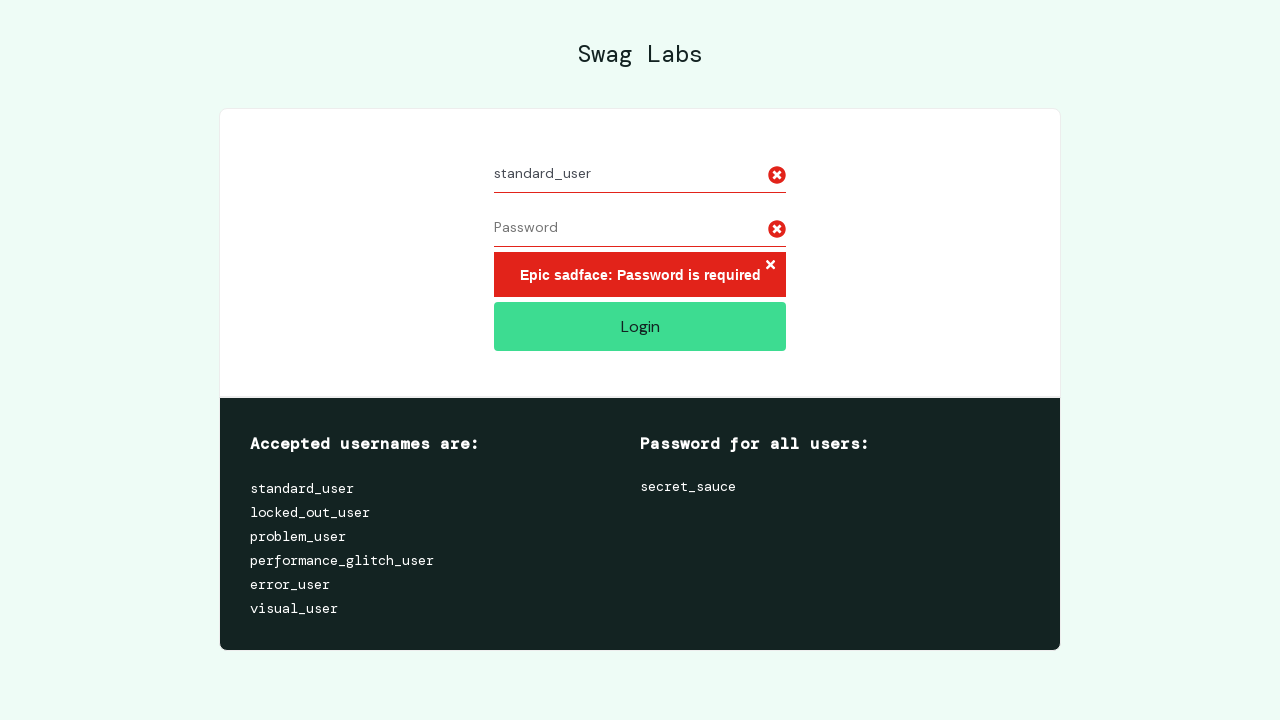